Tests drag and drop functionality on the jQuery UI droppable demo page by dragging a source element onto a target drop zone

Starting URL: https://jqueryui.com/resources/demos/droppable/default.html

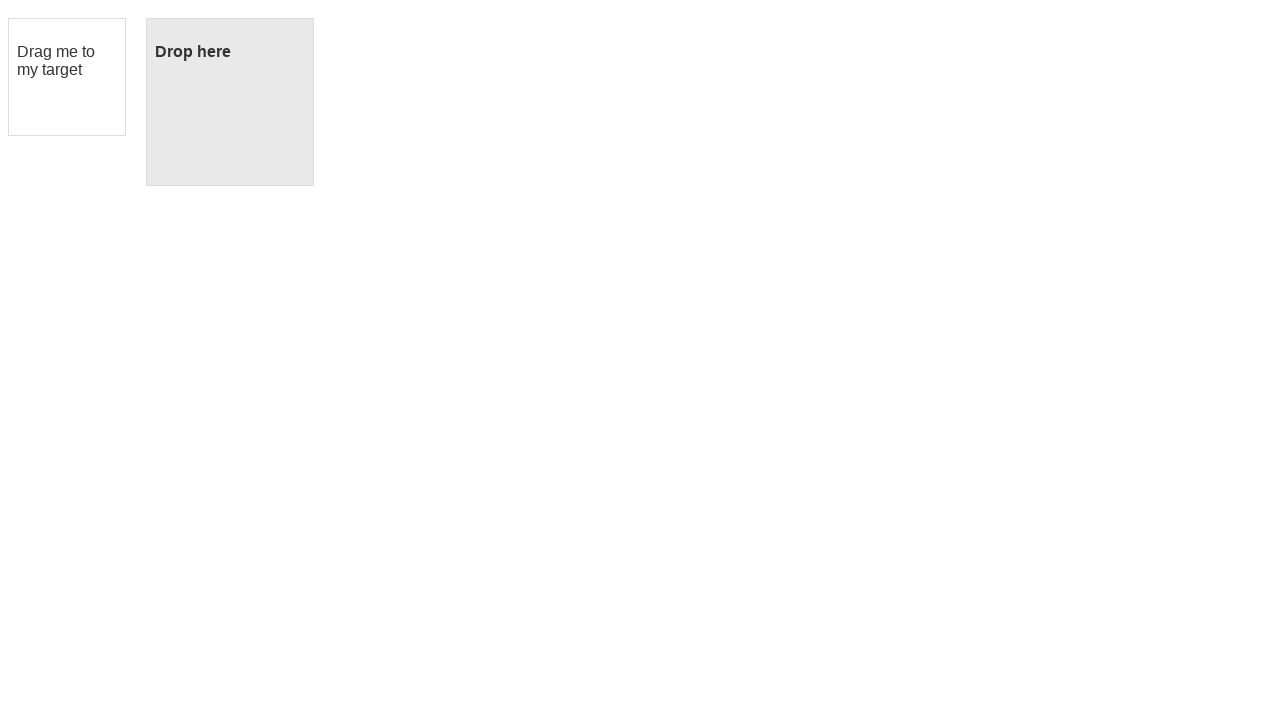

Waited for draggable element to be visible
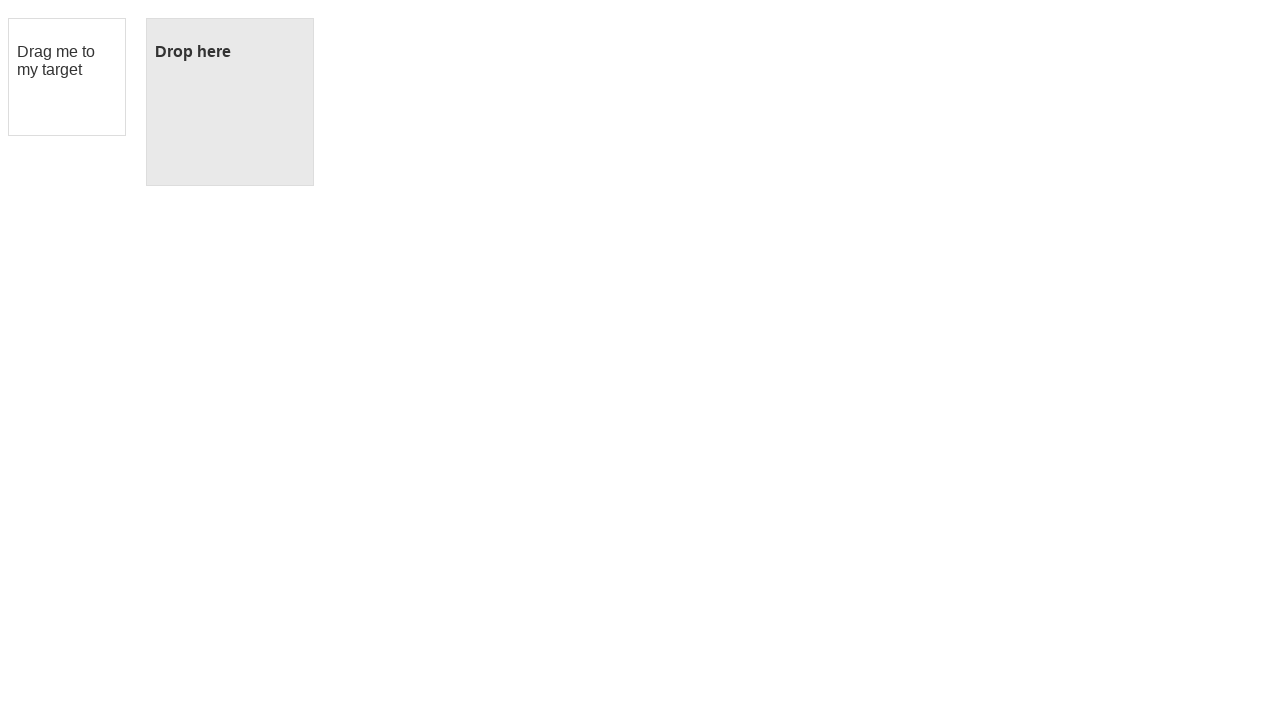

Waited for droppable element to be visible
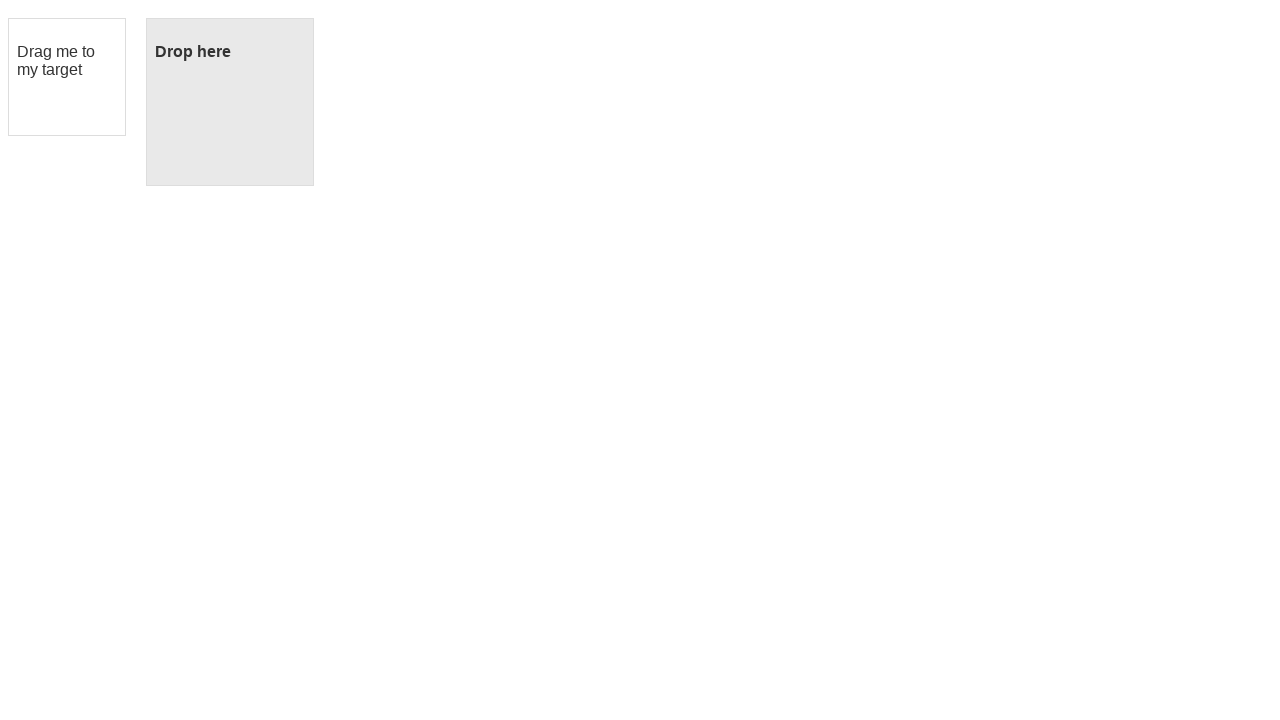

Dragged source element onto target drop zone at (230, 102)
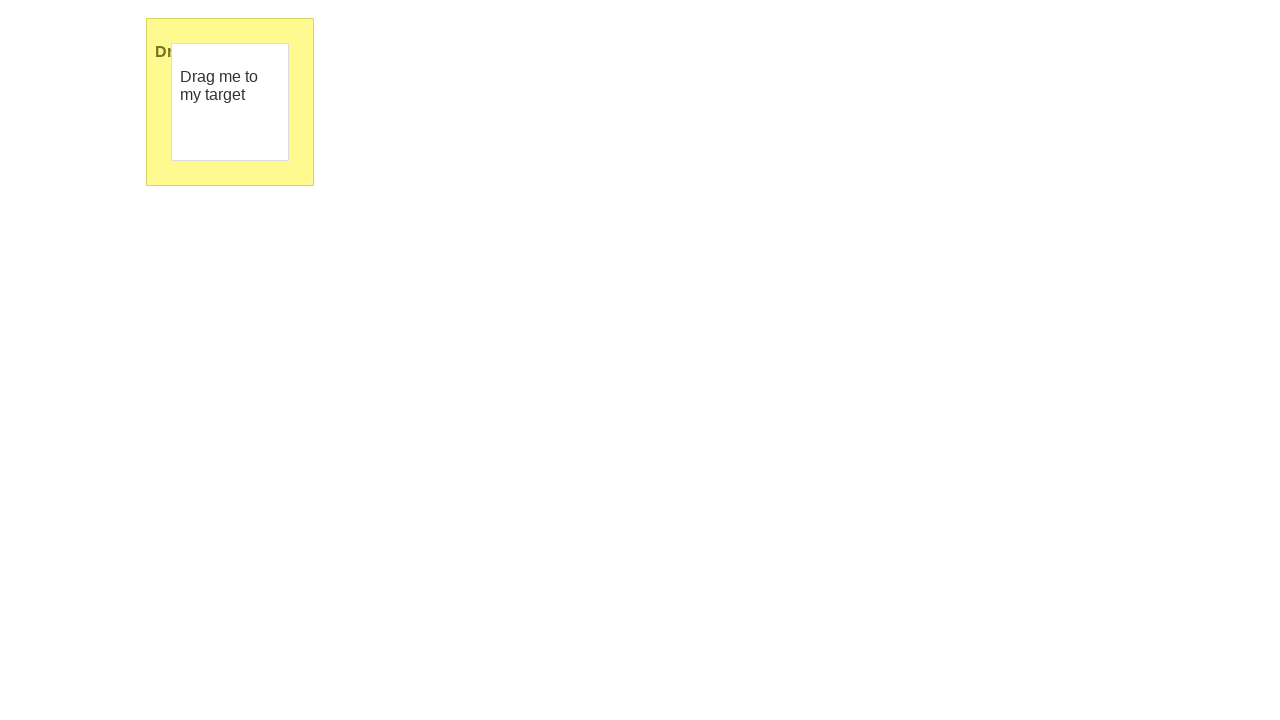

Verified drop was successful by confirming 'Dropped!' text appeared
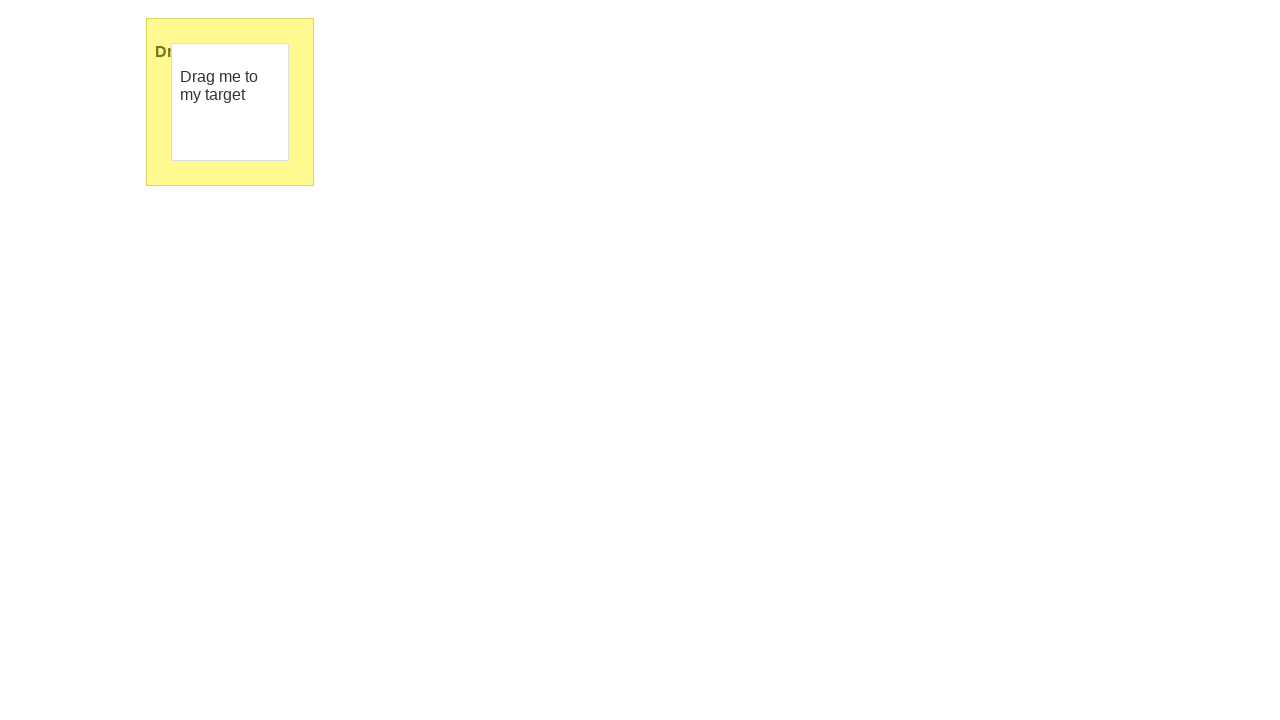

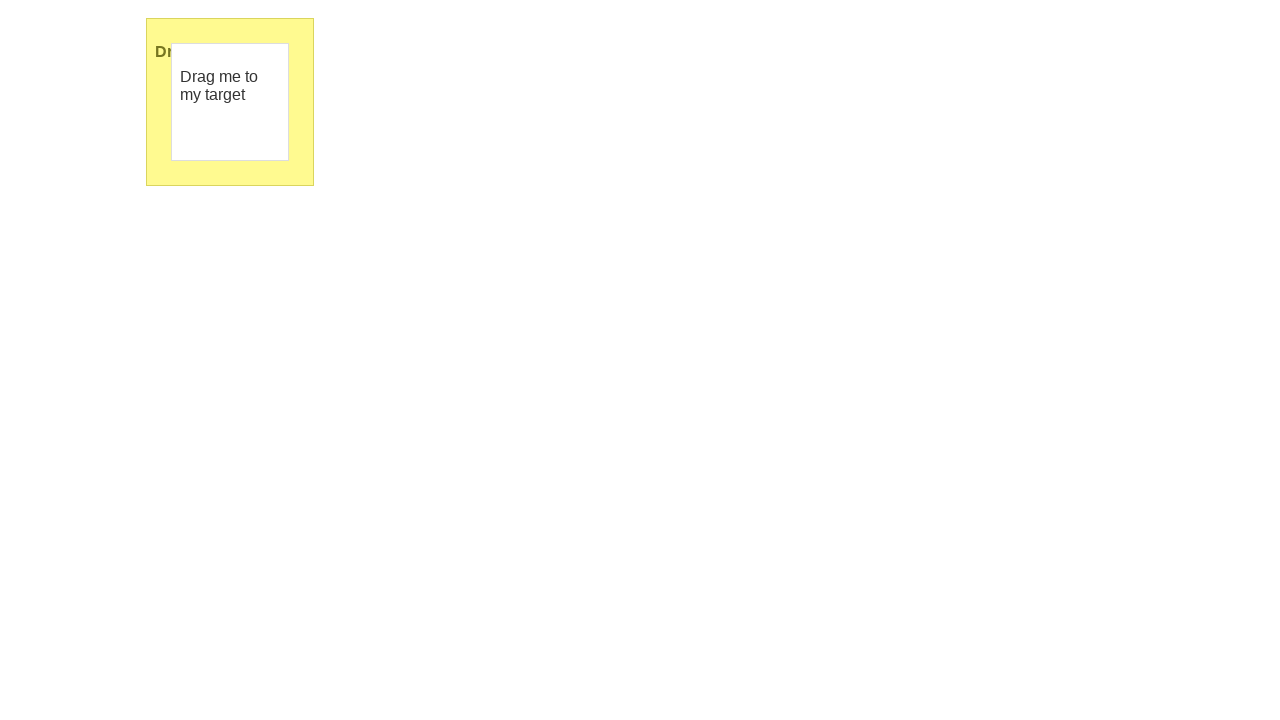